Tests the date picker functionality by clearing the input field and entering a specific date value

Starting URL: https://demoqa.com/date-picker

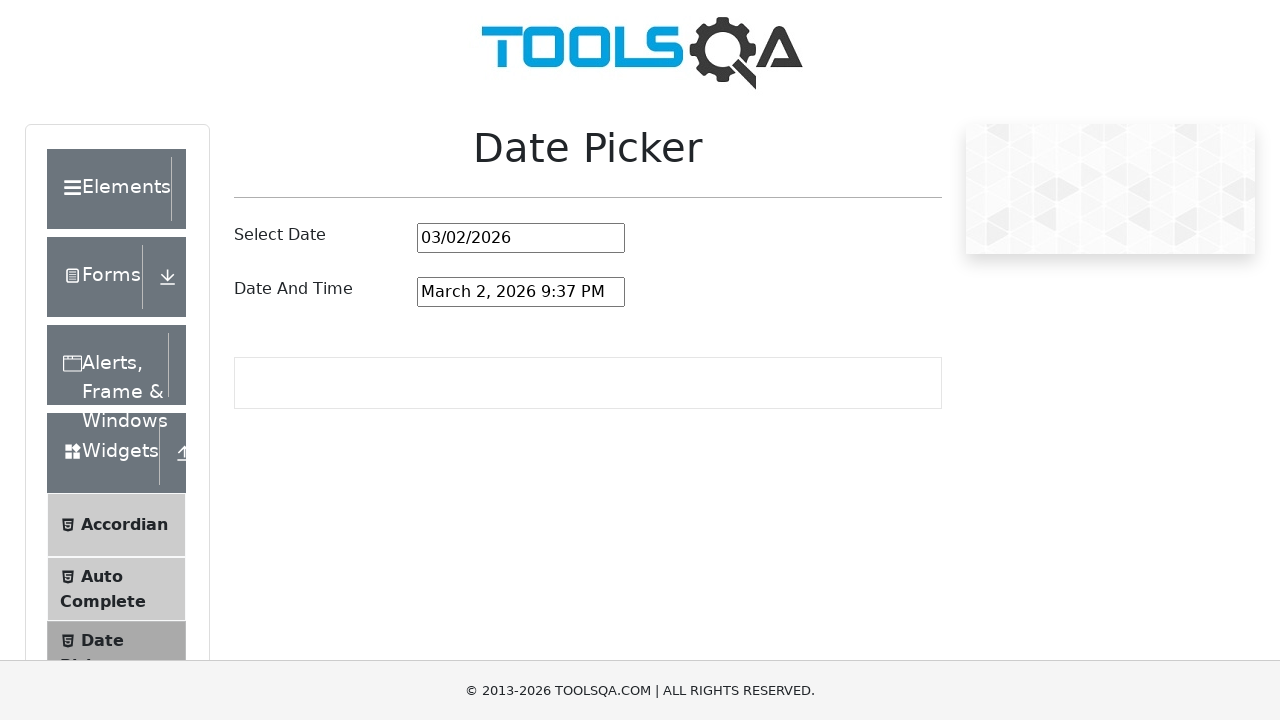

Cleared the date picker input field on #datePickerMonthYearInput
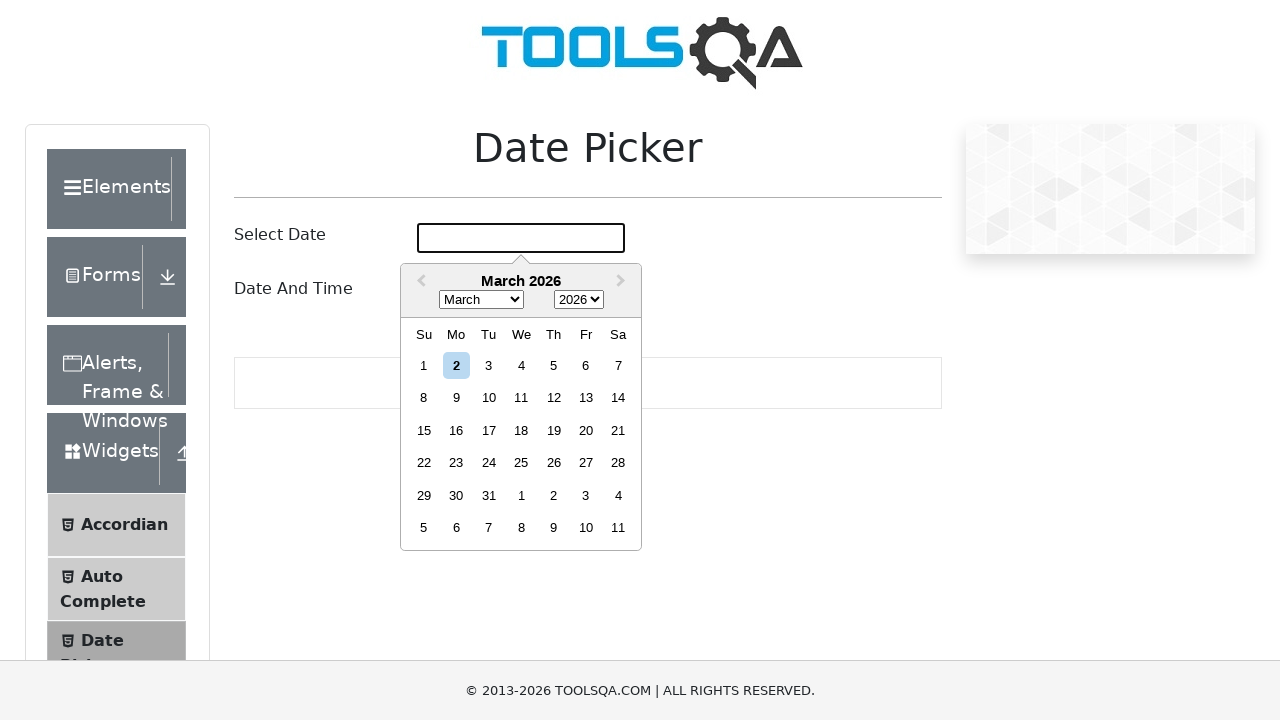

Entered date value '08/25/2025' into the date picker input field on #datePickerMonthYearInput
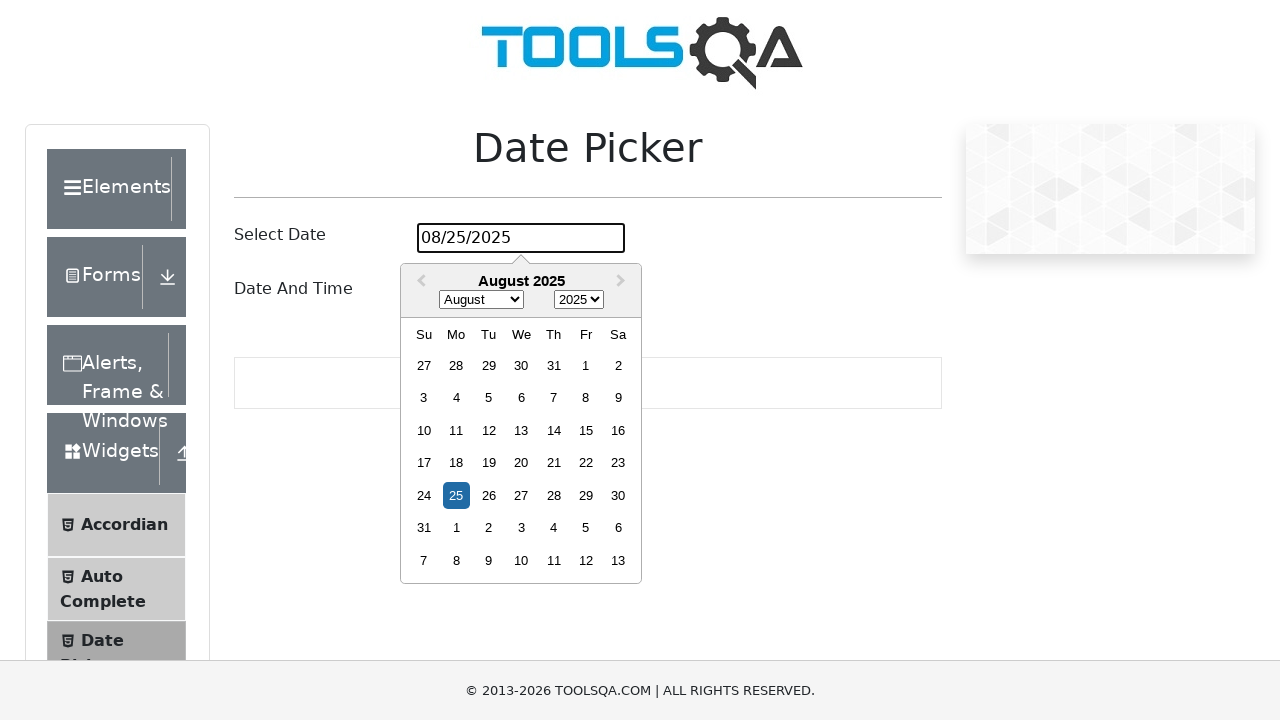

Clicked on body to close the date picker popup at (640, 360) on body
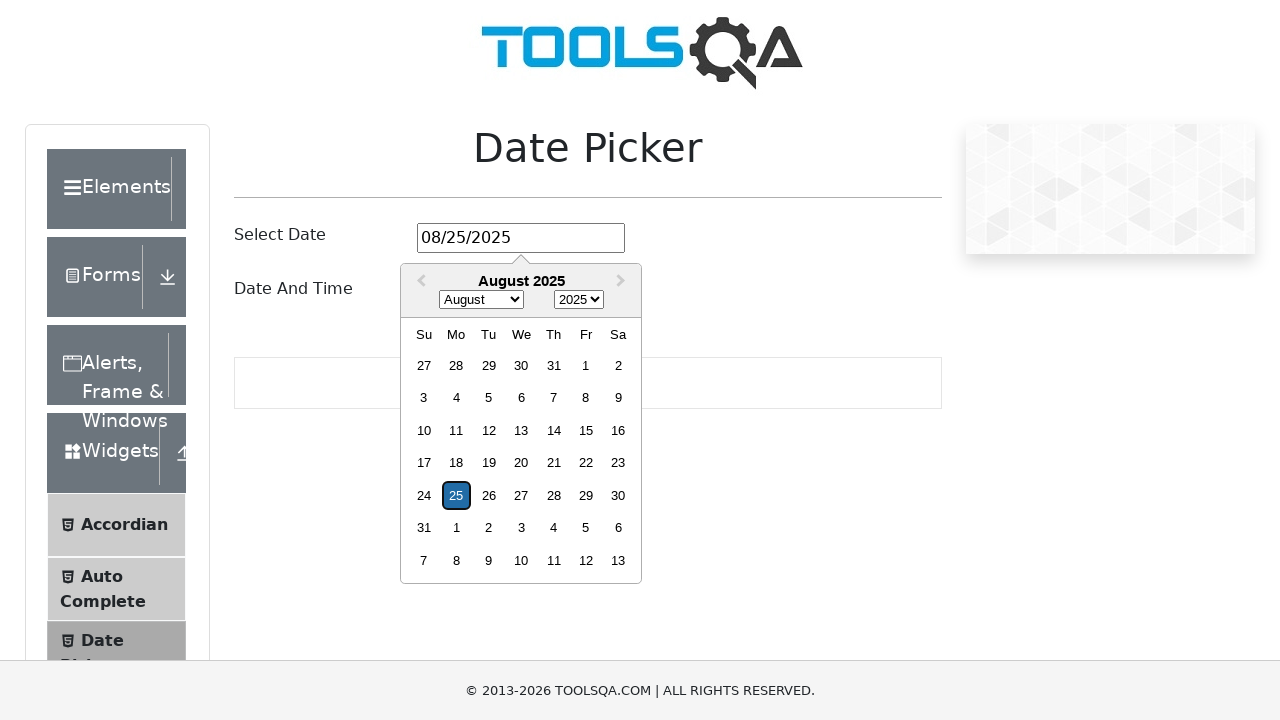

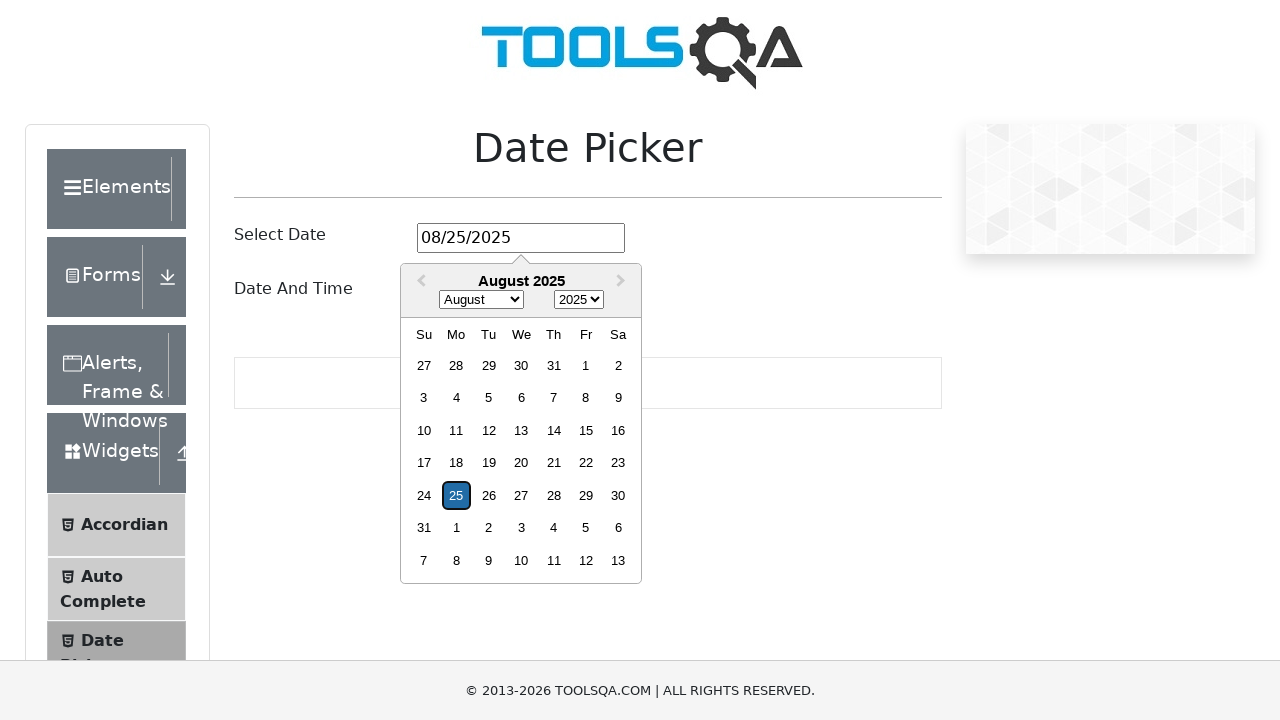